Tests explicit wait functionality by clicking a button that starts a timer and waiting for a WebDriver text element to become visible

Starting URL: http://seleniumpractise.blogspot.com/2016/08/how-to-use-explicit-wait-in-selenium.html

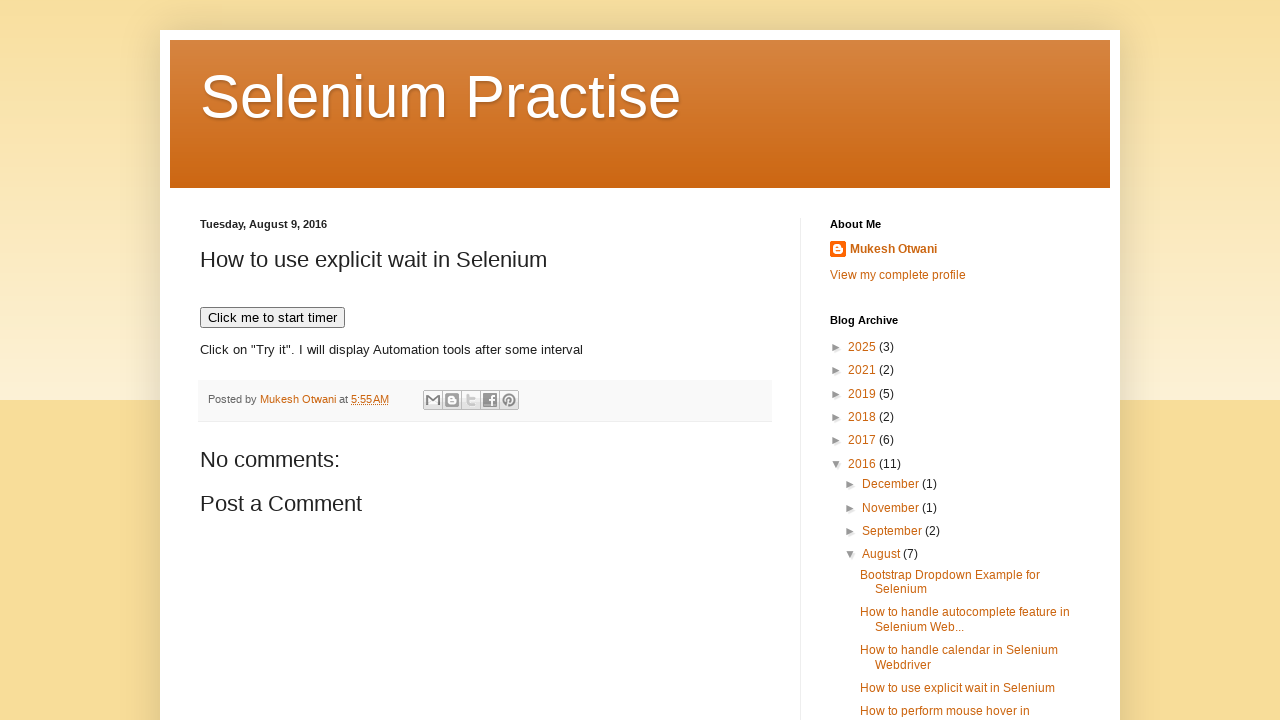

Navigated to explicit wait demo page
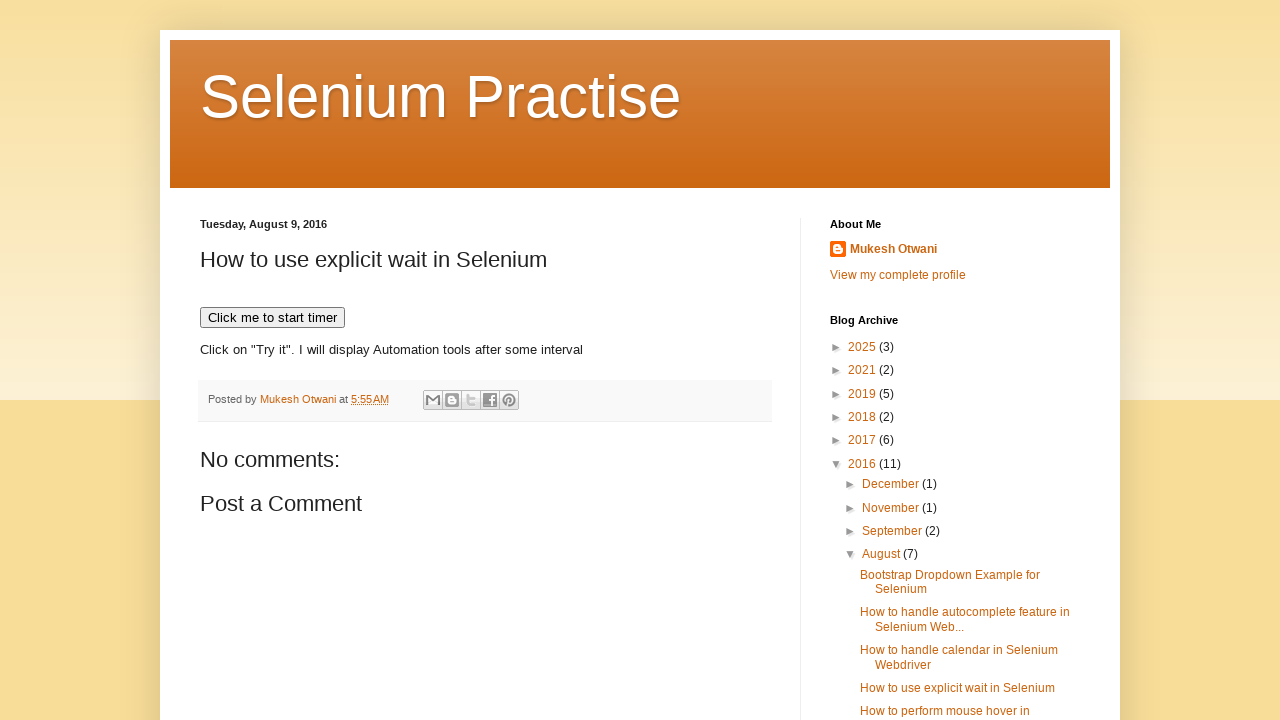

Clicked button to start timer at (272, 318) on xpath=//button[text()='Click me to start timer']
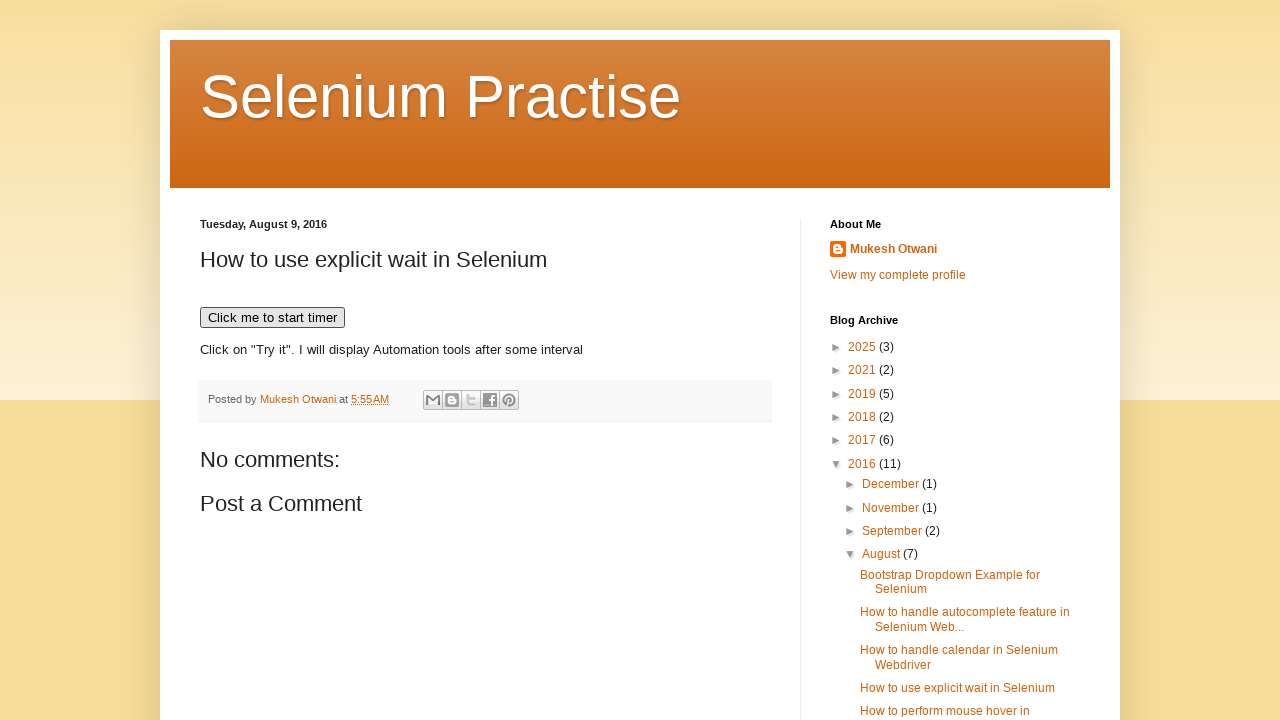

WebDriver text element became visible after explicit wait
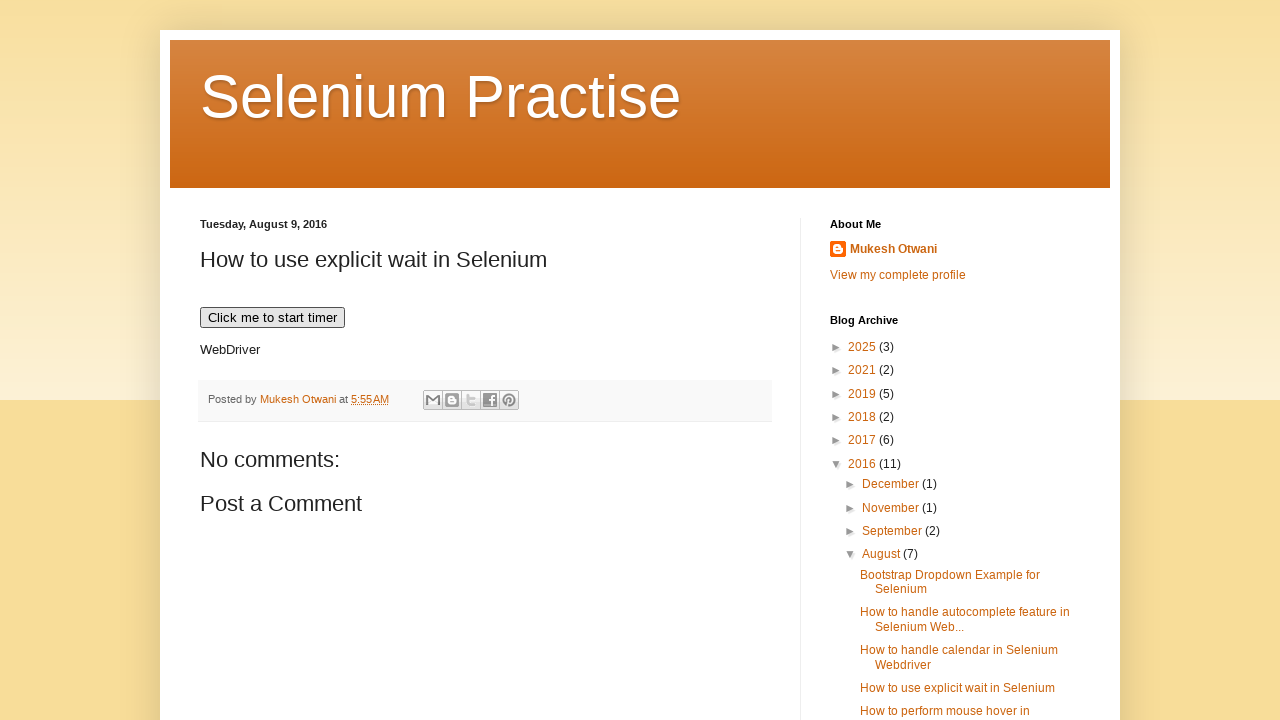

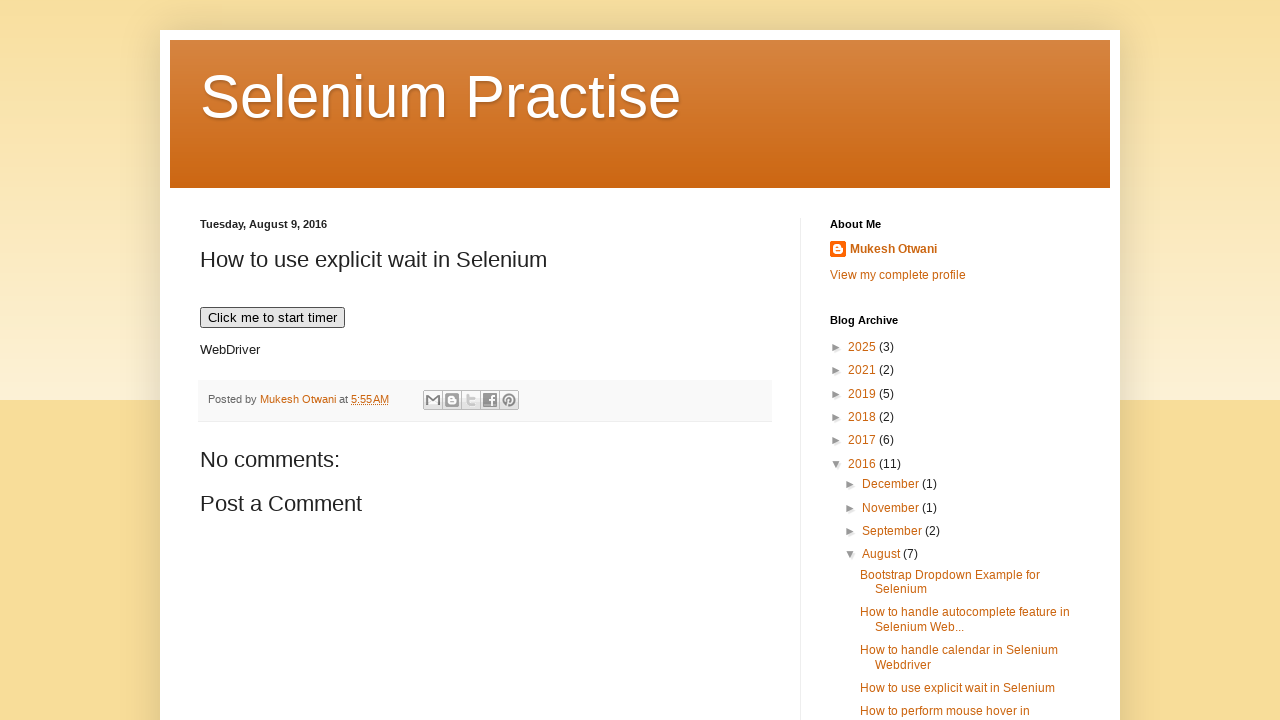